Navigates to a calorie calculator page and locates the activity level dropdown element. The original script had dropdown selection code commented out, so this test verifies the dropdown is present.

Starting URL: https://www.calculator.net/calorie-calculator.html

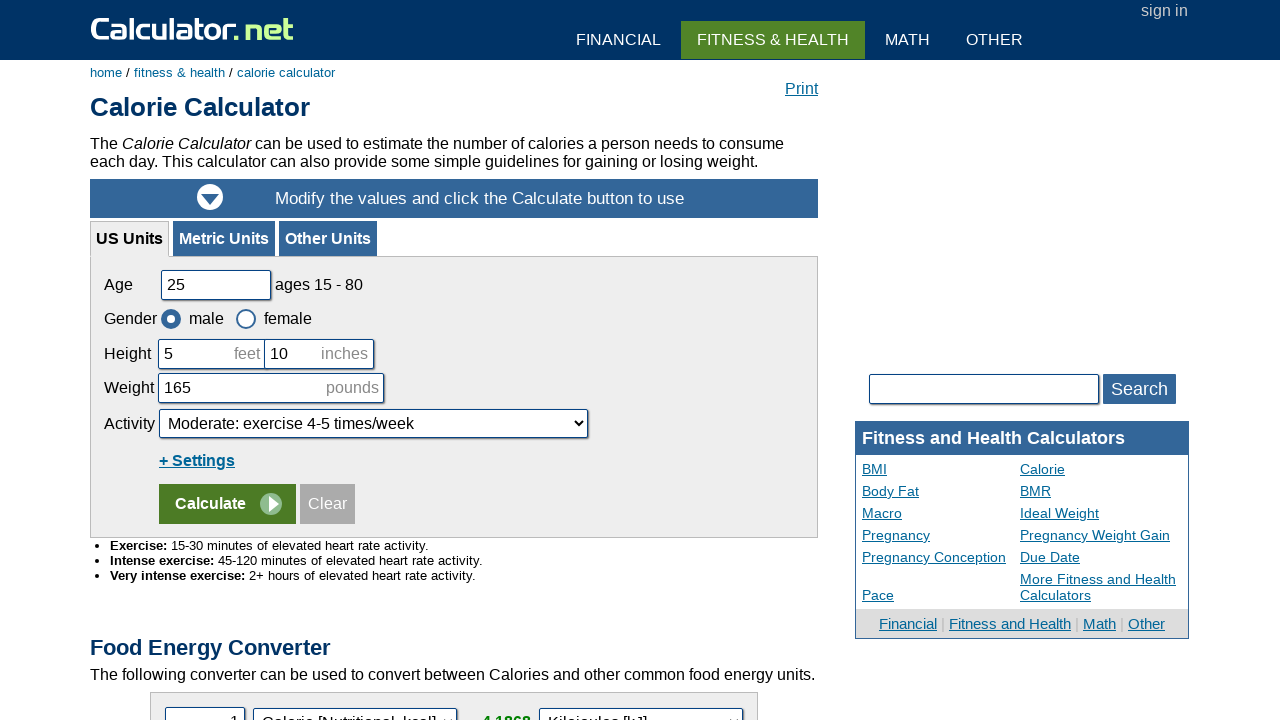

Waited for activity level dropdown to be present on the page
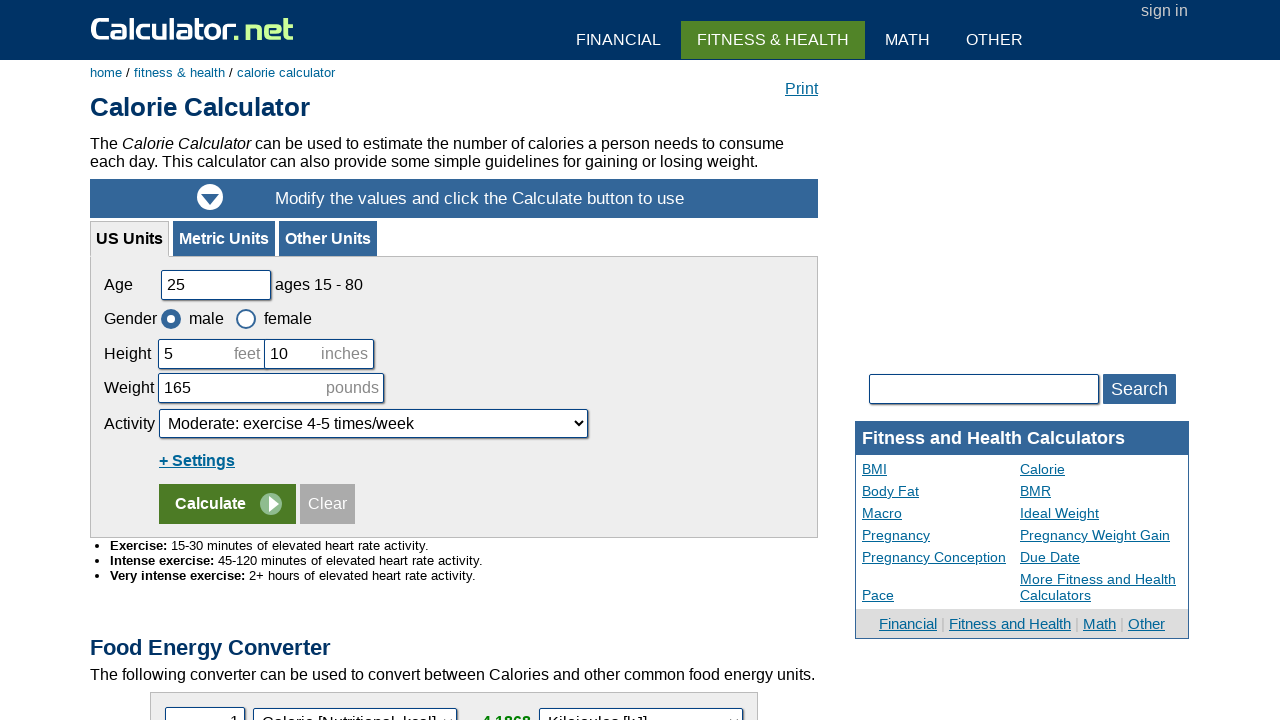

Selected first option from activity level dropdown by index on #cactivity
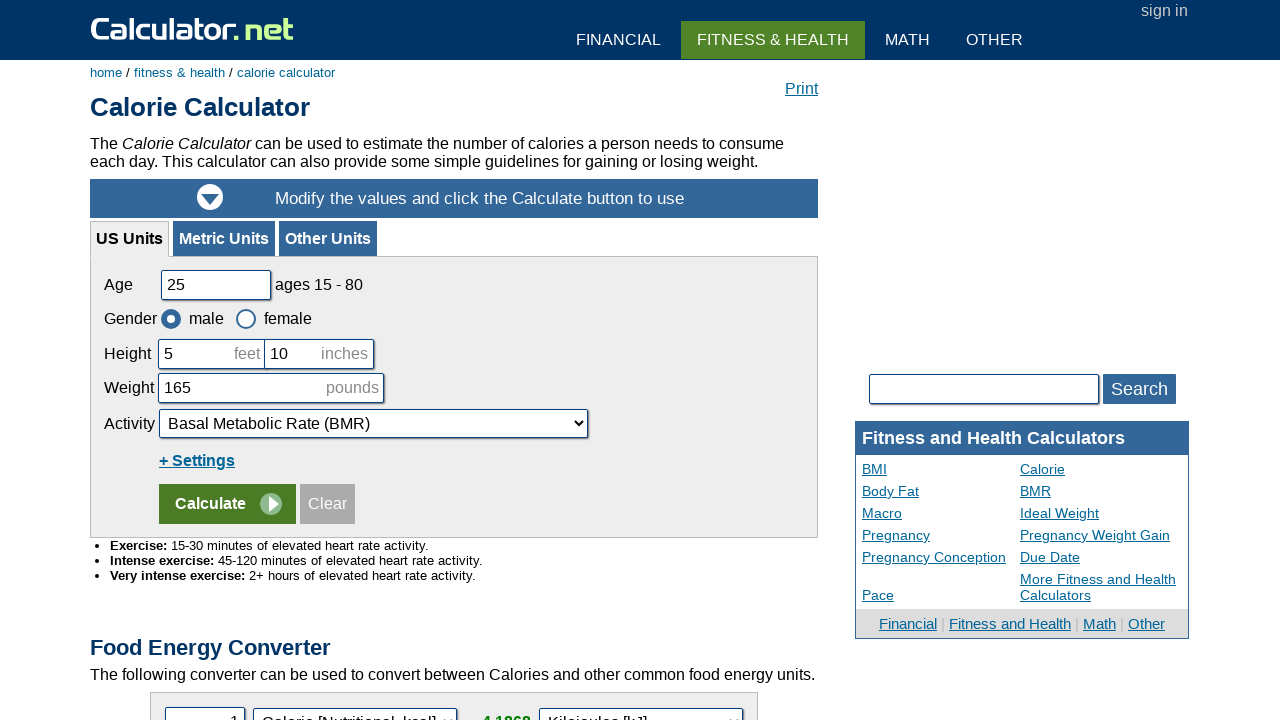

Selected activity level option with value '1.55' from dropdown on #cactivity
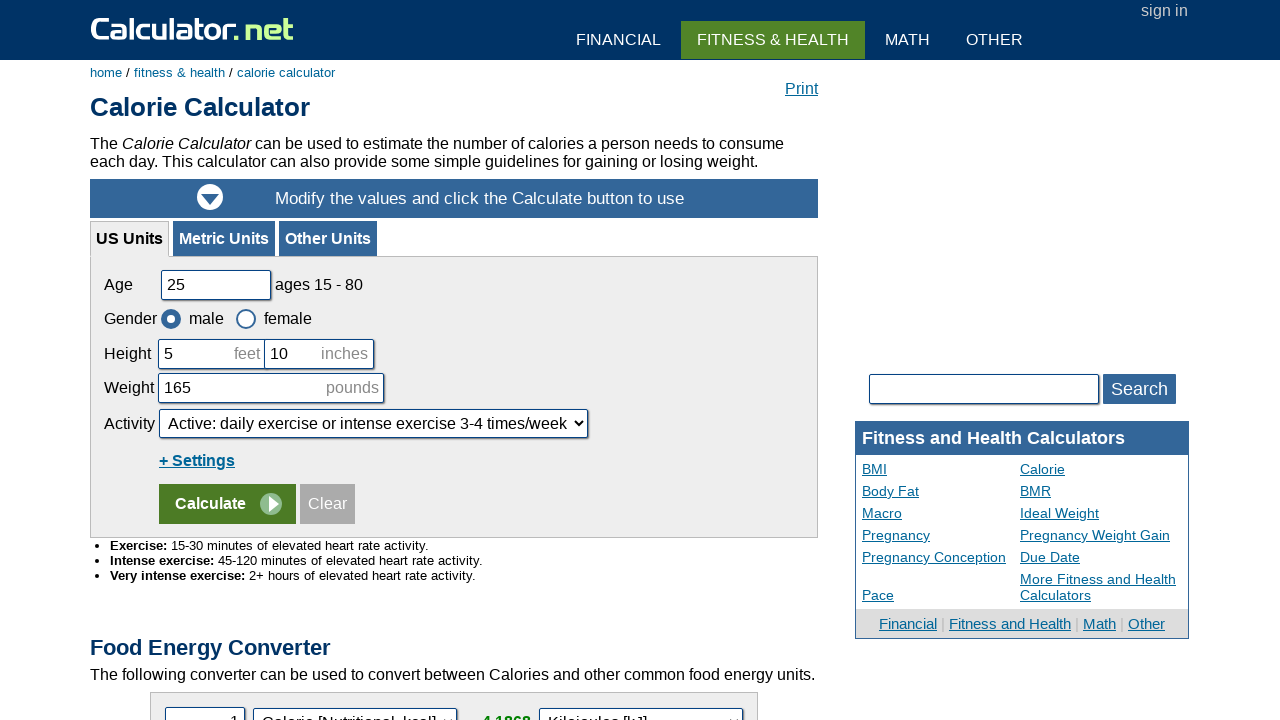

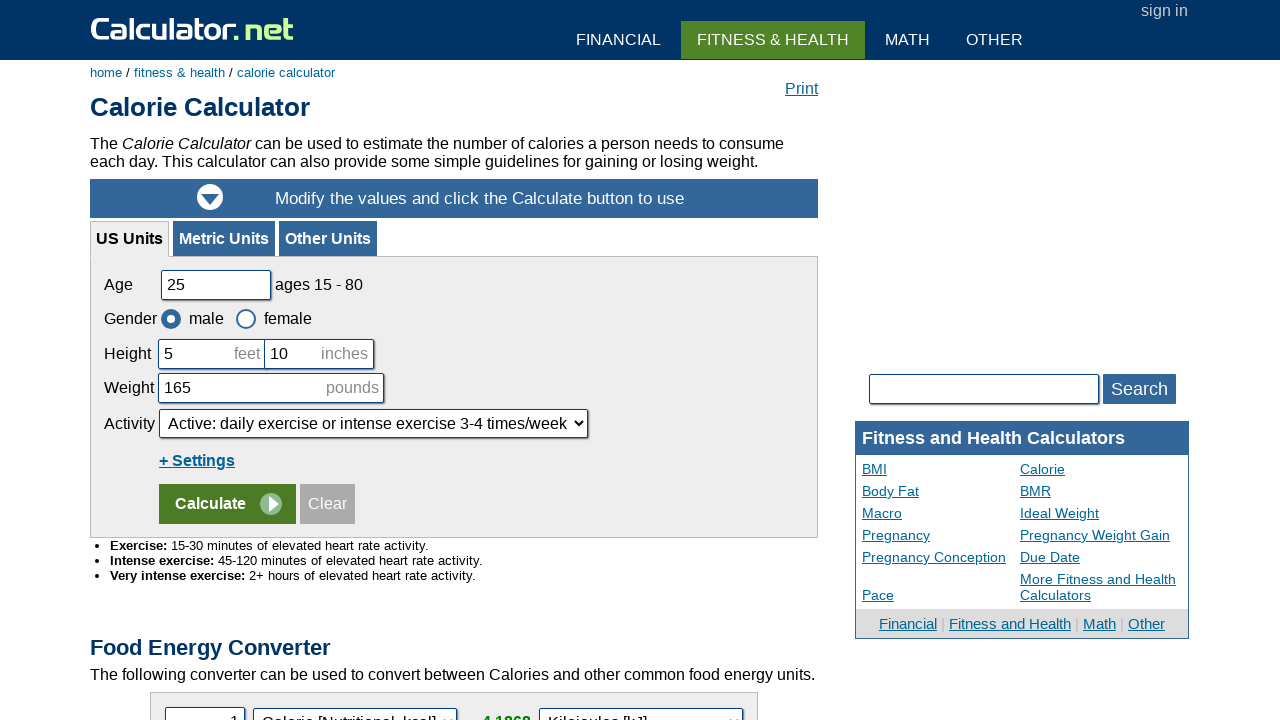